Tests drag and drop functionality by dragging element from column A to column B and verifying the elements have swapped positions

Starting URL: https://the-internet.herokuapp.com/drag_and_drop

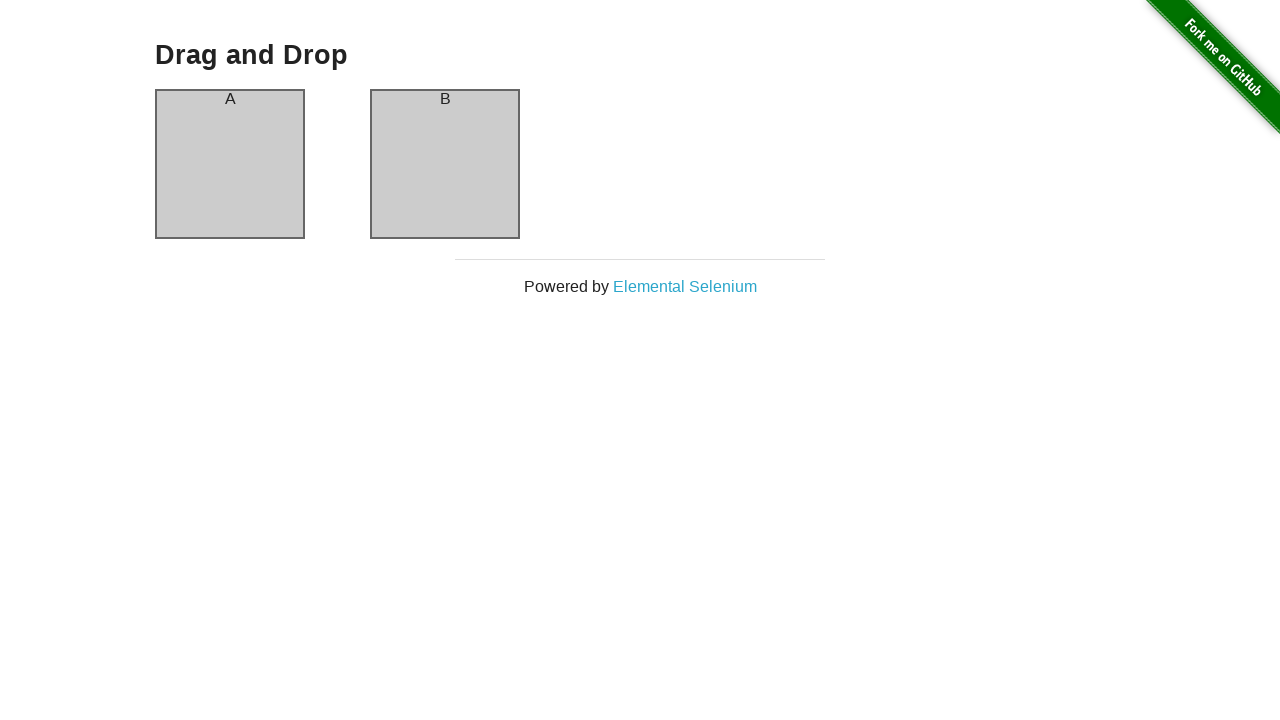

Dragged element from column A to column B at (445, 164)
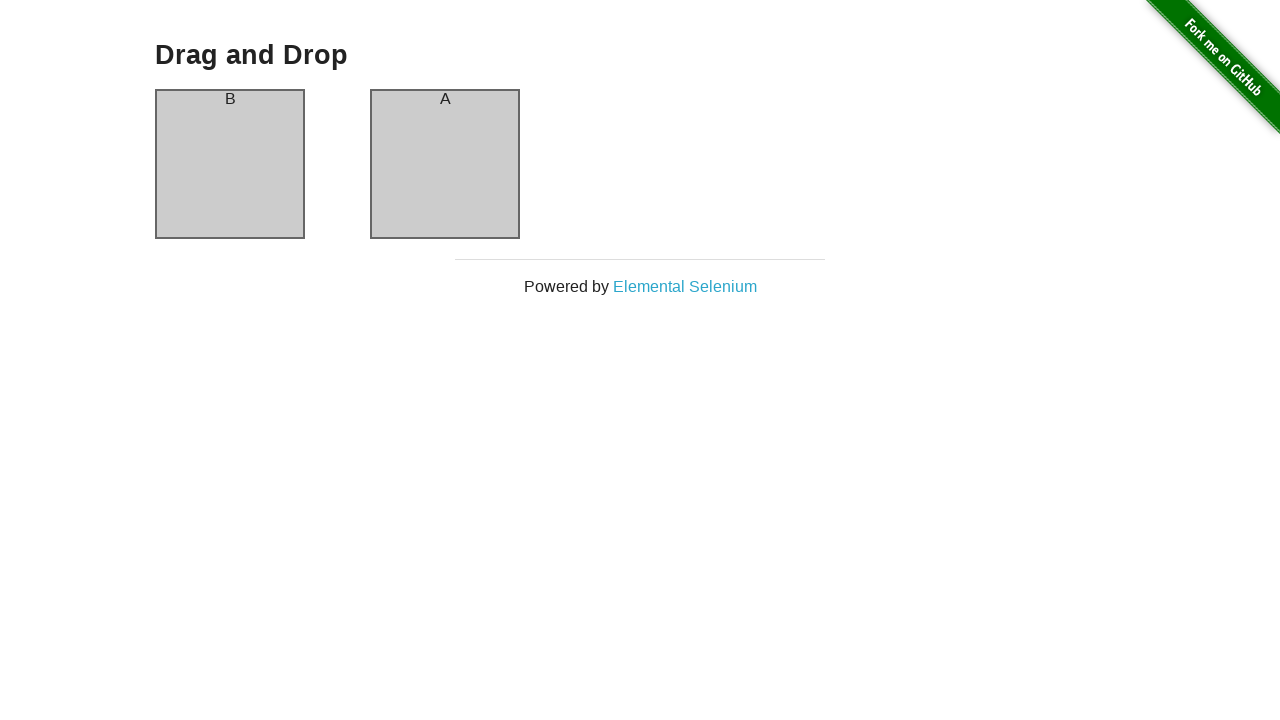

Column A element is visible after drag and drop
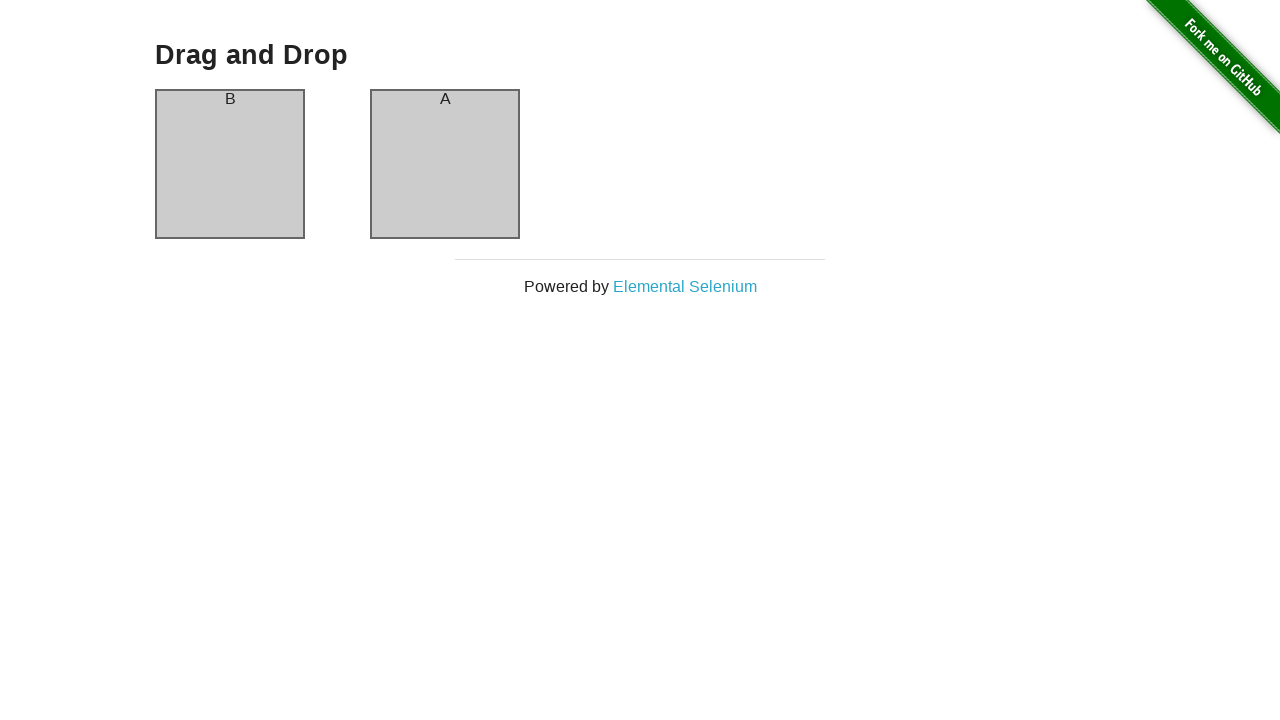

Verified column A now contains 'B'
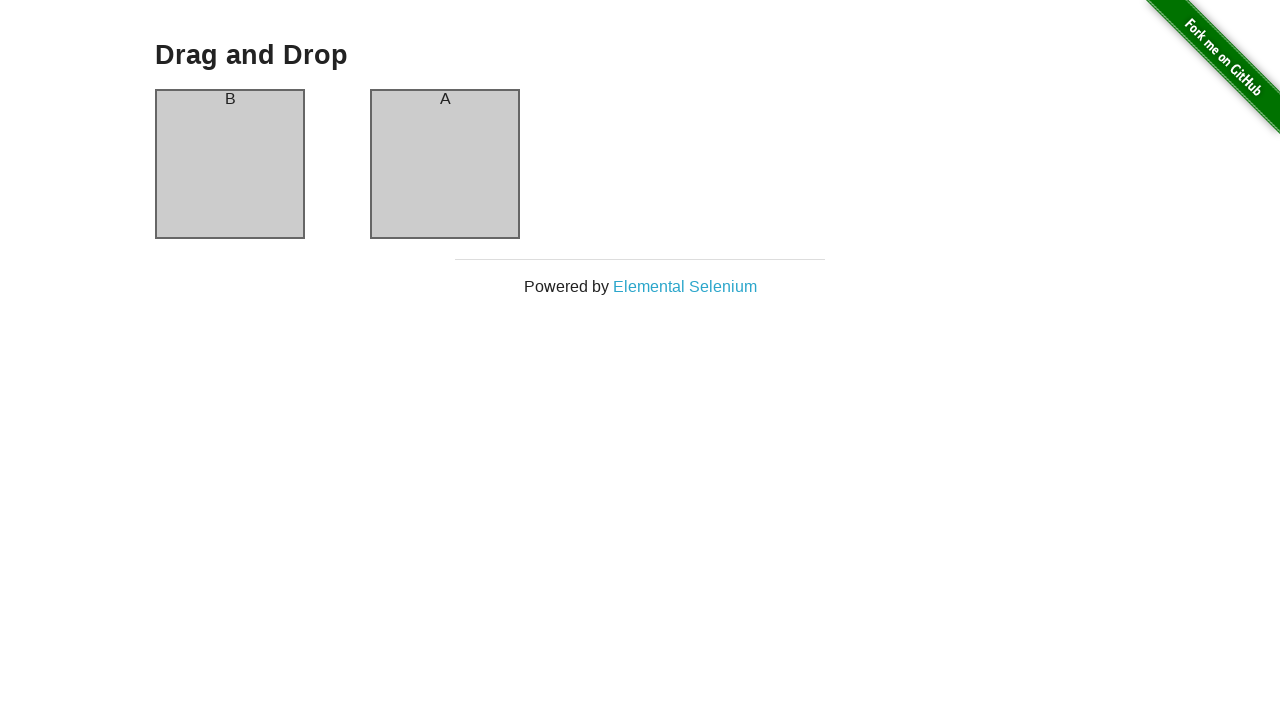

Verified column B now contains 'A'
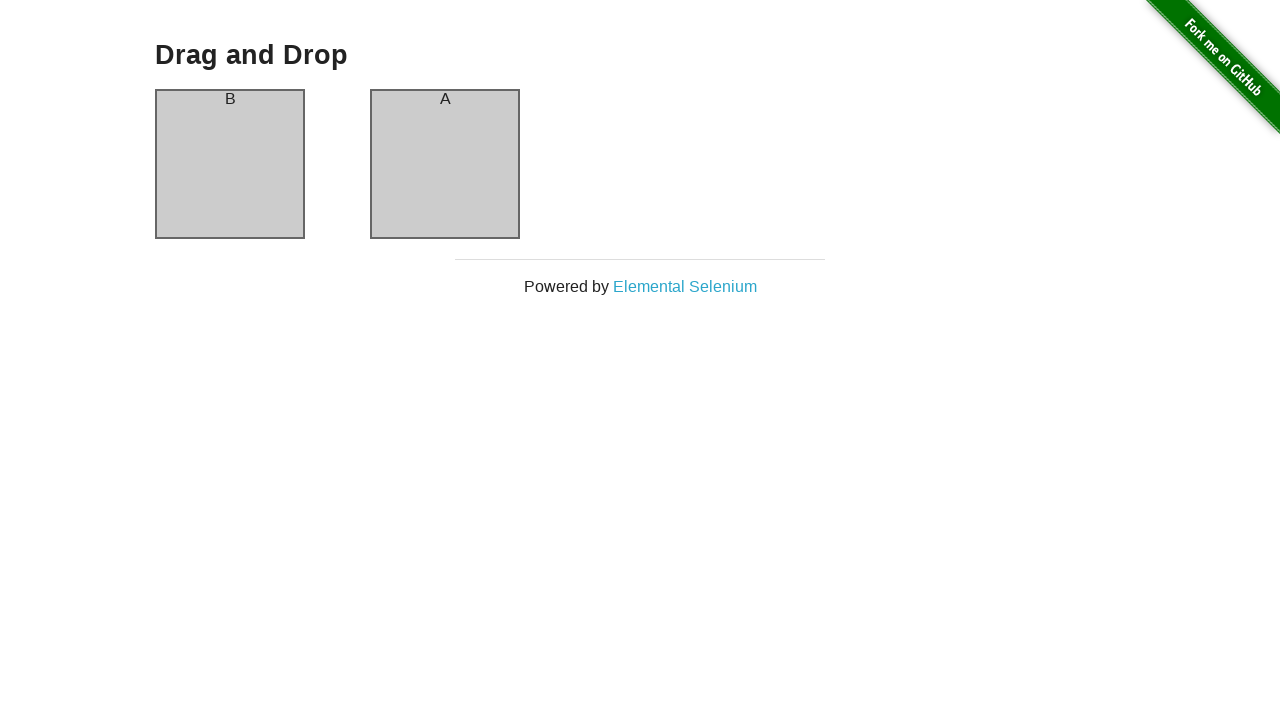

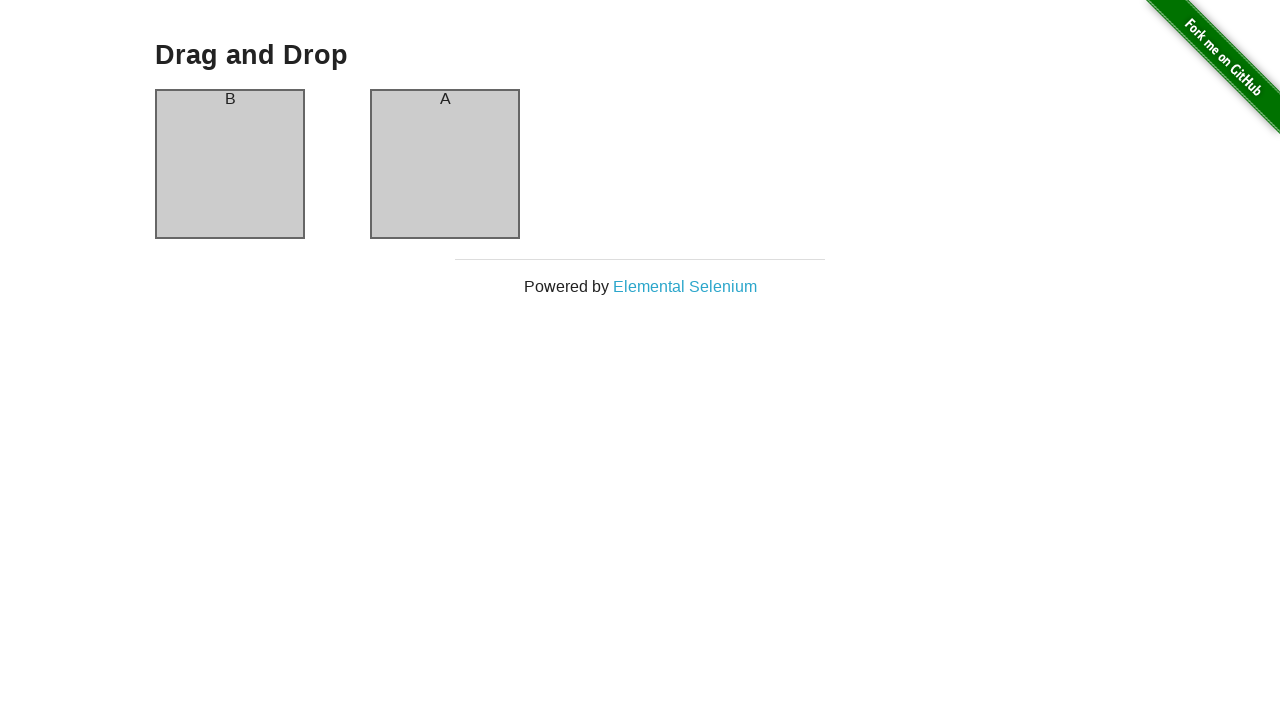